Tests iframe handling by switching between single frames and nested frames, entering text in input fields within different frame contexts

Starting URL: https://demo.automationtesting.in/Frames.html

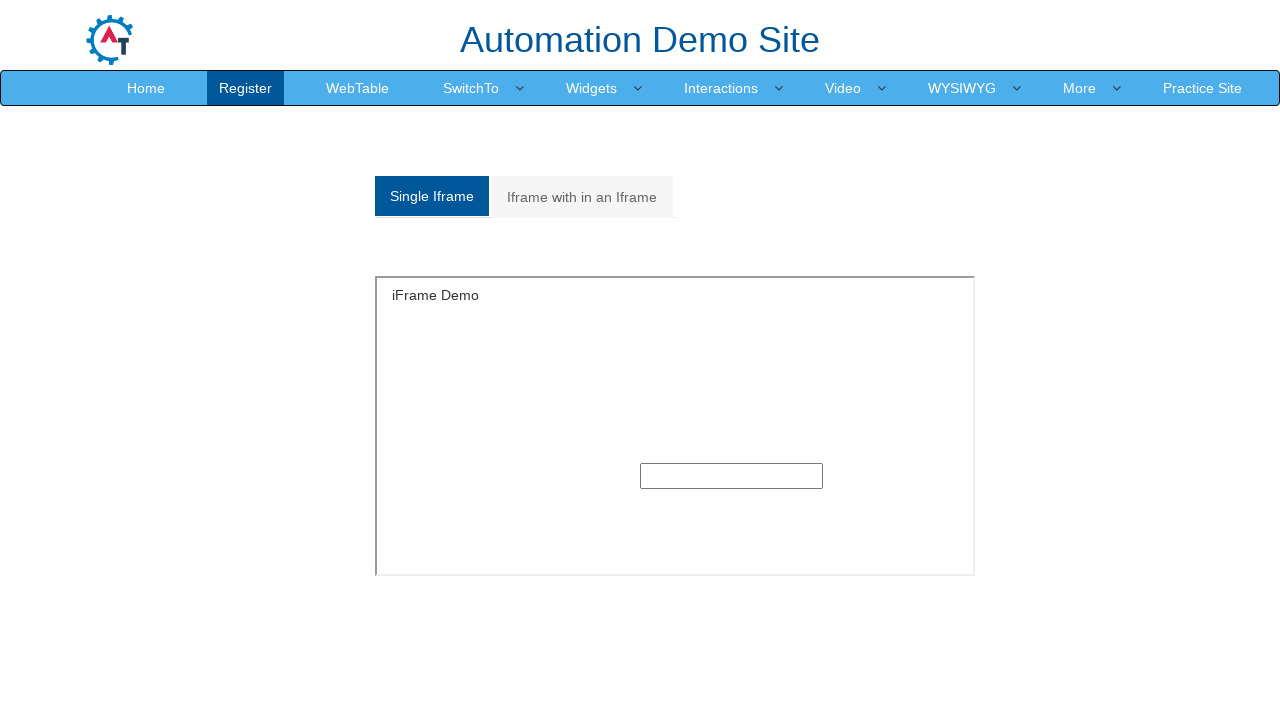

Clicked on single frame tab at (433, 196) on xpath=//div[@class='tabpane']/child::ul/li[1]
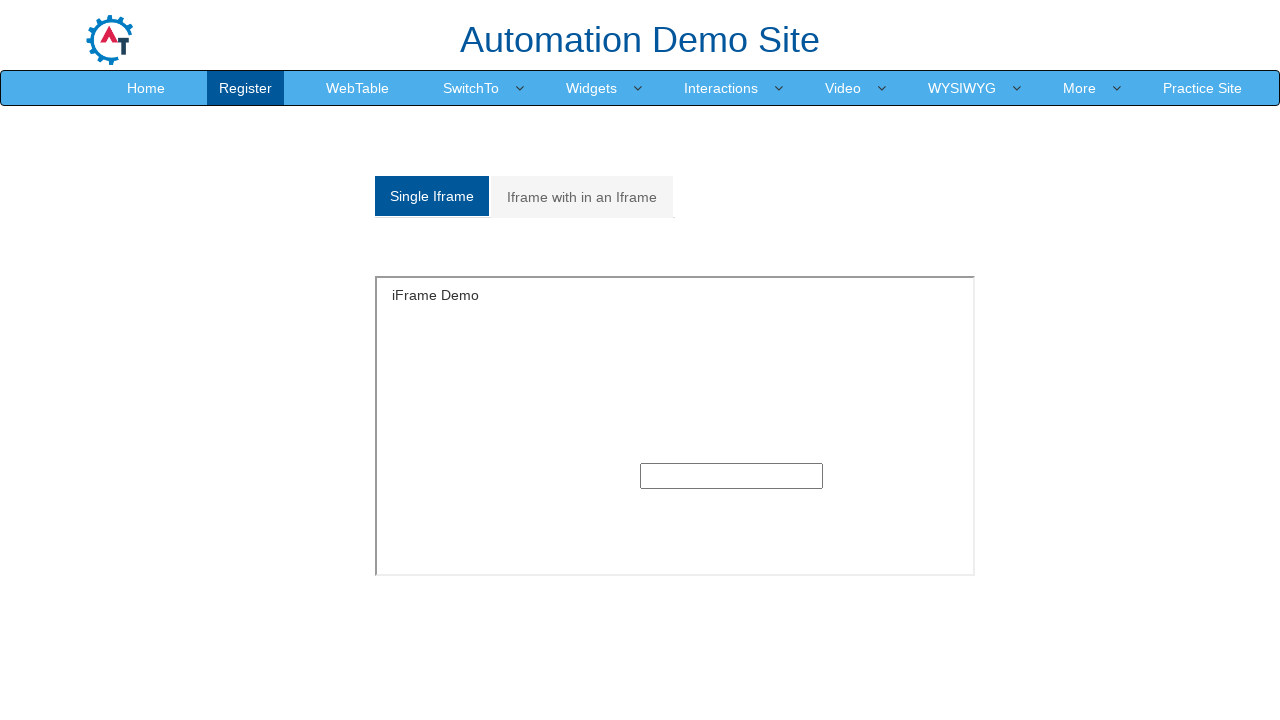

Filled single frame input field with 'Maroti' on iframe[id='singleframe'] >> internal:control=enter-frame >> xpath=//input[@type=
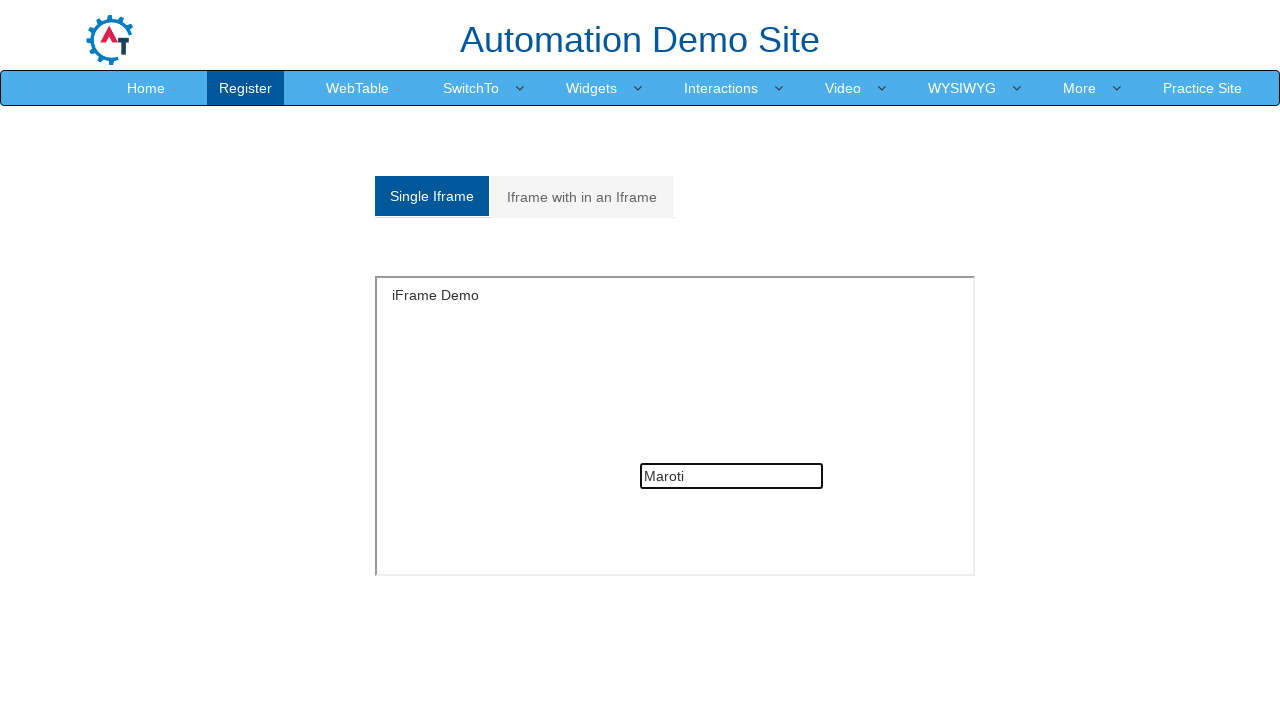

Clicked on nested iframe tab at (583, 197) on xpath=//div[@class='tabpane']/child::ul/li[2]
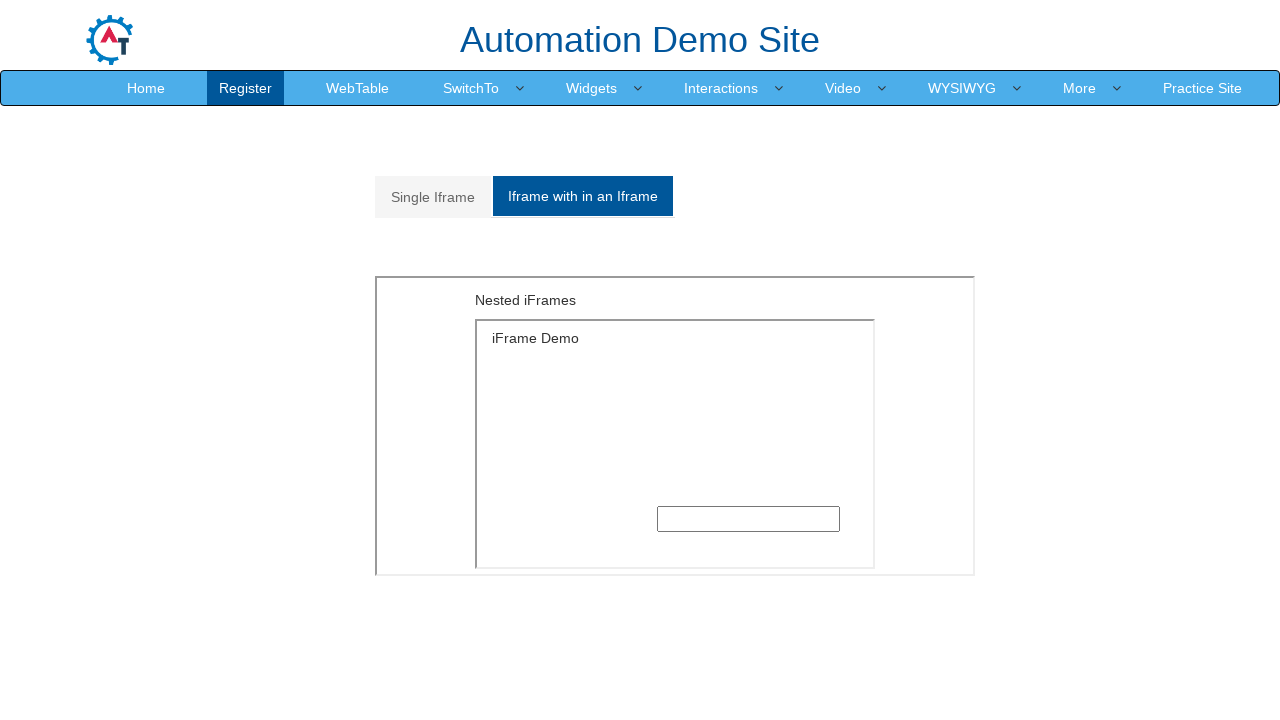

Located nested frame within iframe
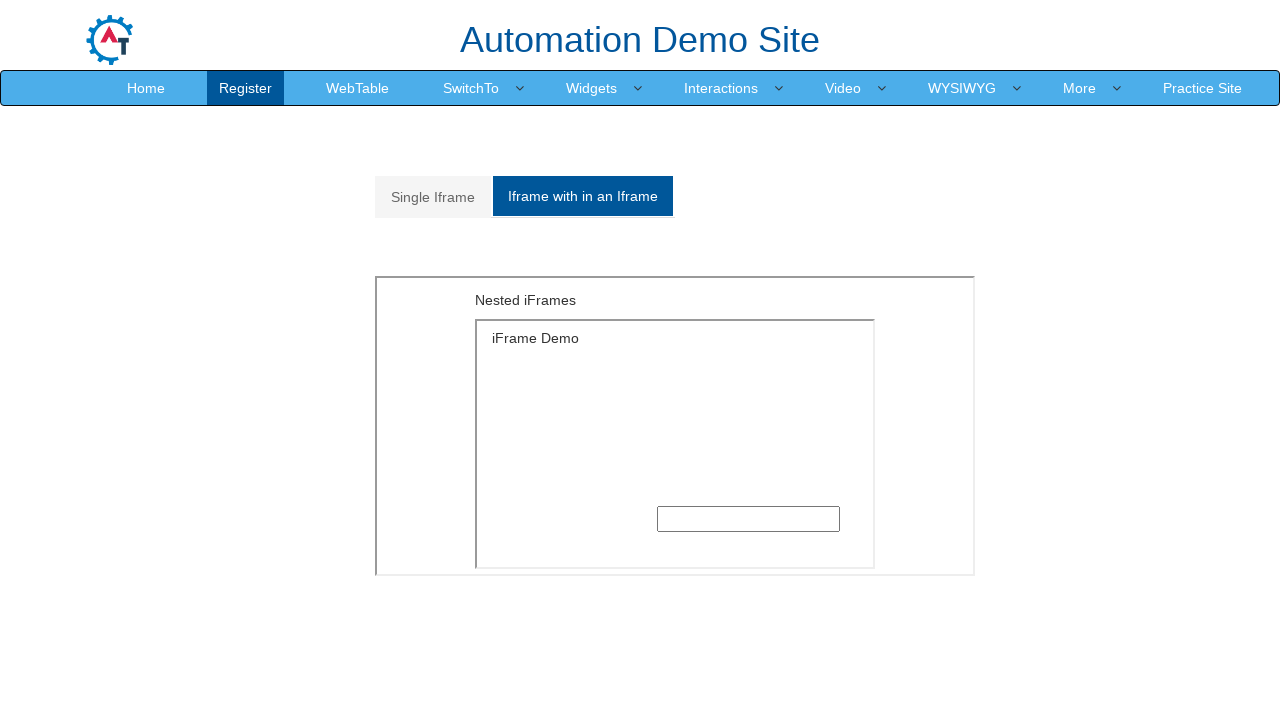

Filled nested frame input field with 'Maroti Pawar' on iframe >> nth=1 >> internal:control=enter-frame >> iframe >> nth=0 >> internal:c
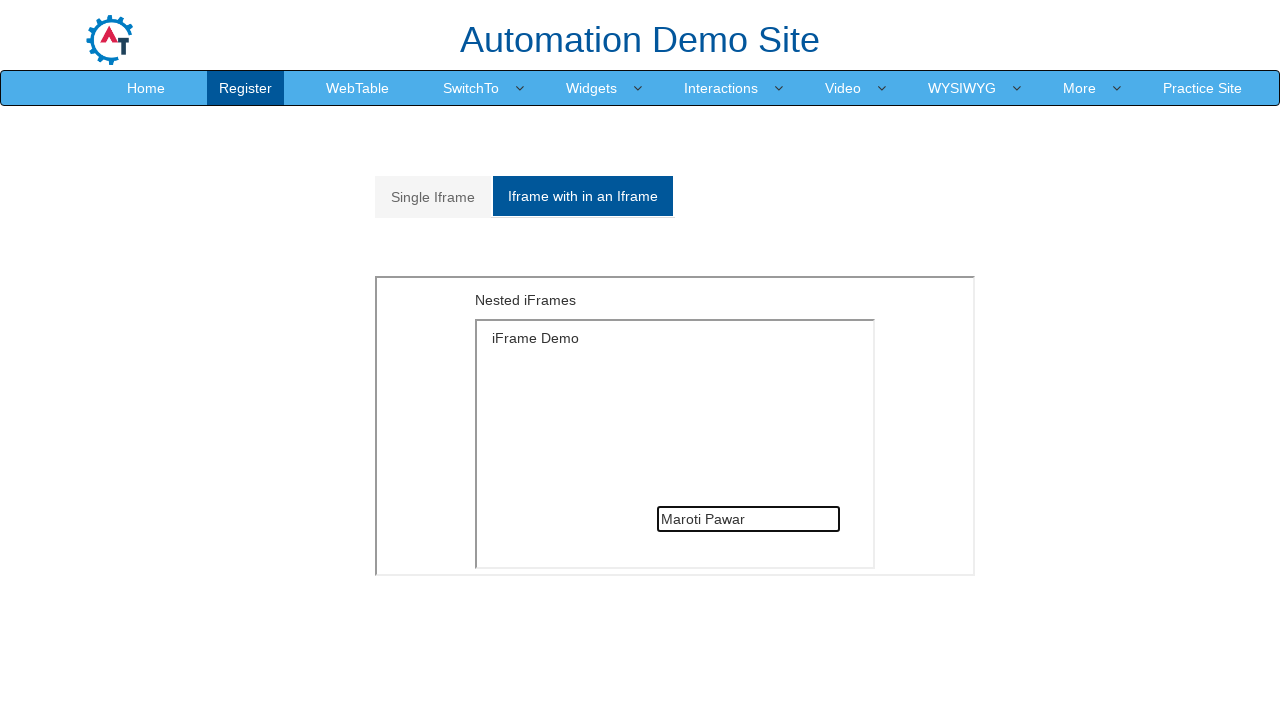

Cleared nested frame input field on iframe >> nth=1 >> internal:control=enter-frame >> iframe >> nth=0 >> internal:c
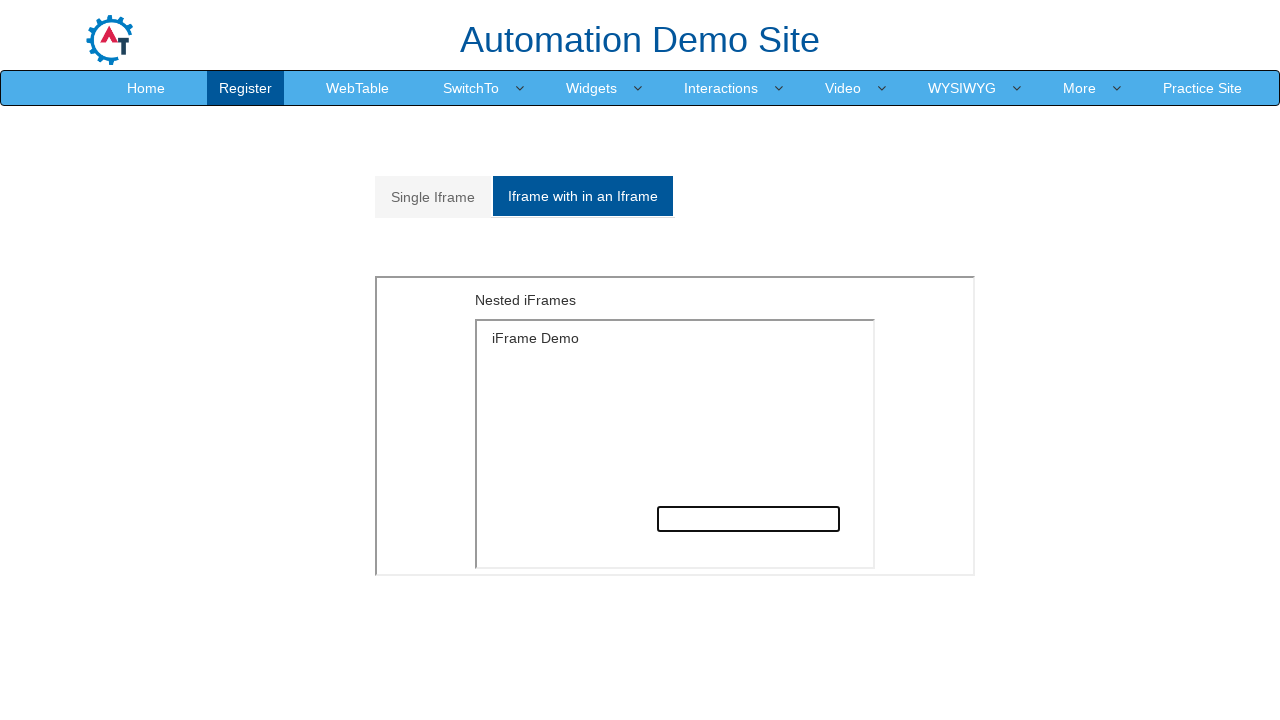

Filled nested frame input field with 'Unknown Person-1' on iframe >> nth=1 >> internal:control=enter-frame >> iframe >> nth=0 >> internal:c
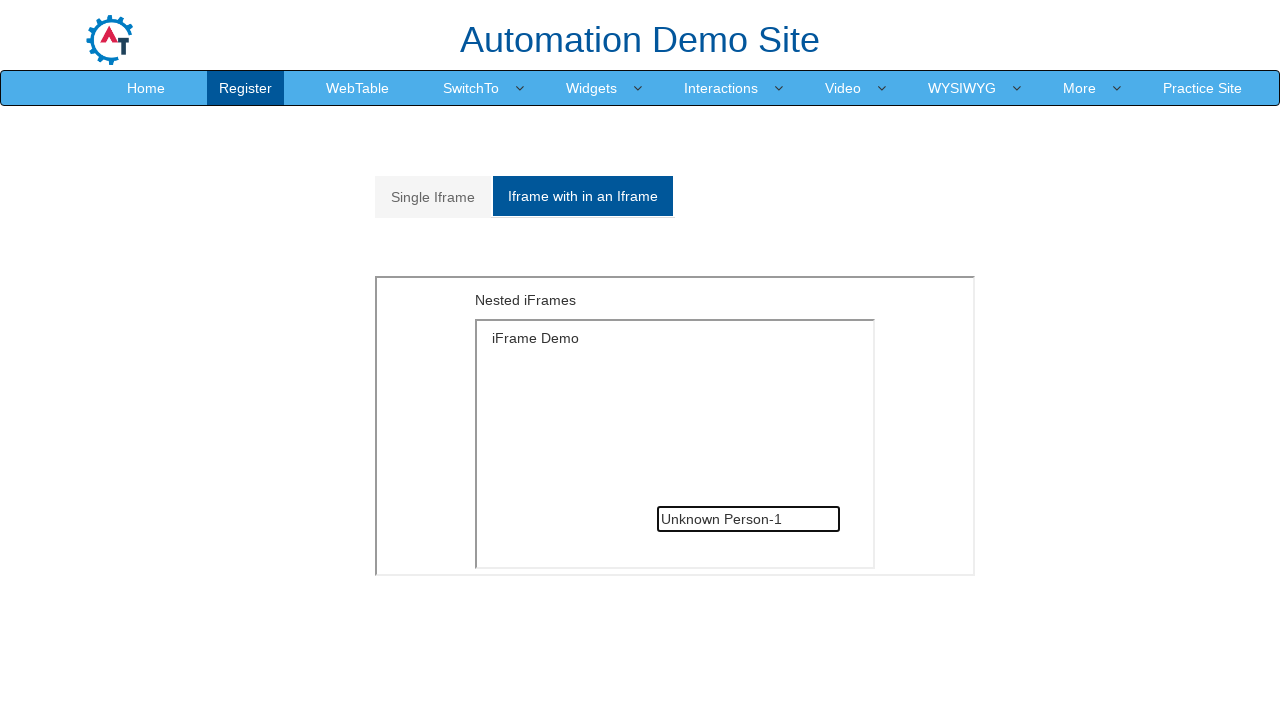

Clicked back on single frame tab at (434, 197) on xpath=//div[@class='tabpane']/child::ul/li[1]
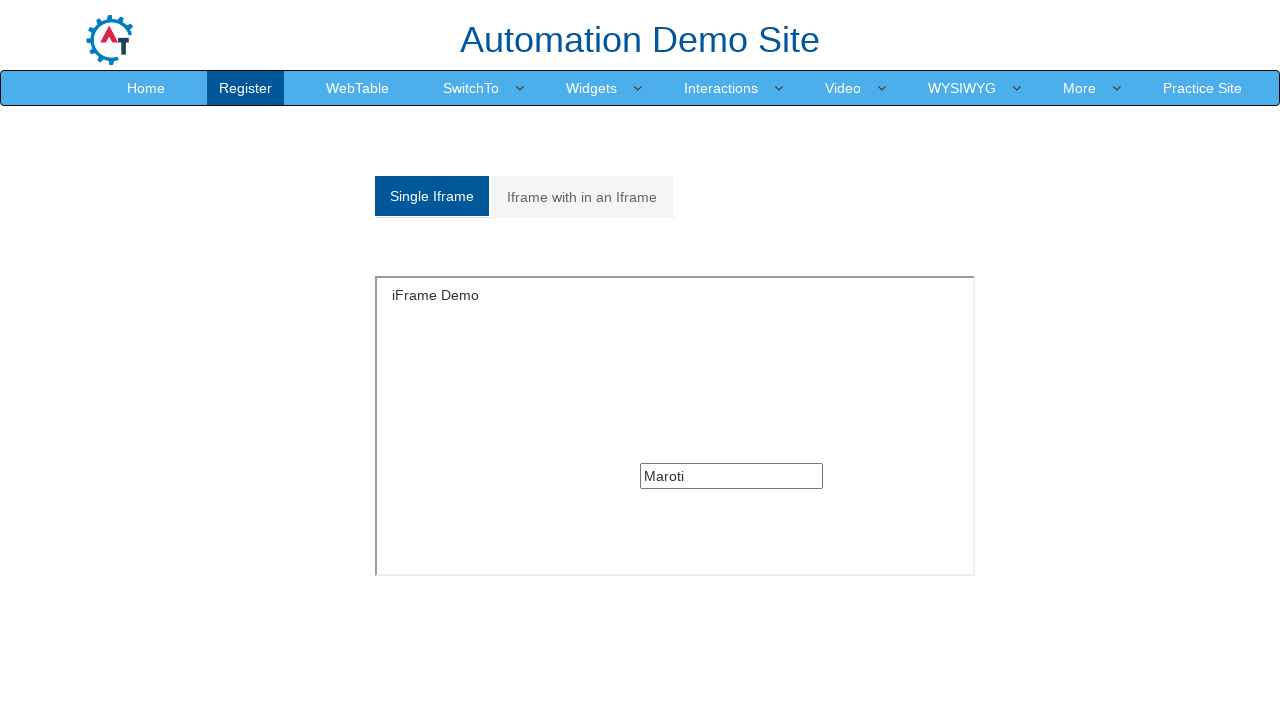

Located single frame element
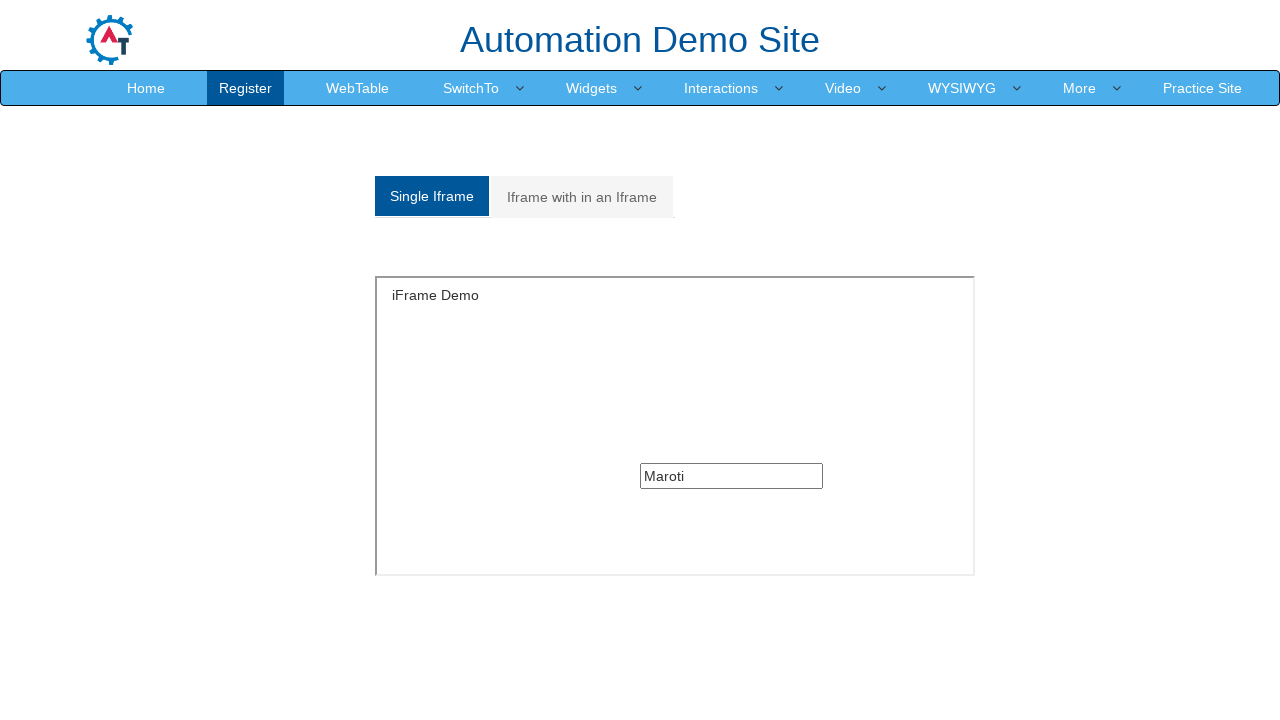

Cleared single frame input field on iframe[id='singleframe'] >> internal:control=enter-frame >> xpath=//input[@type=
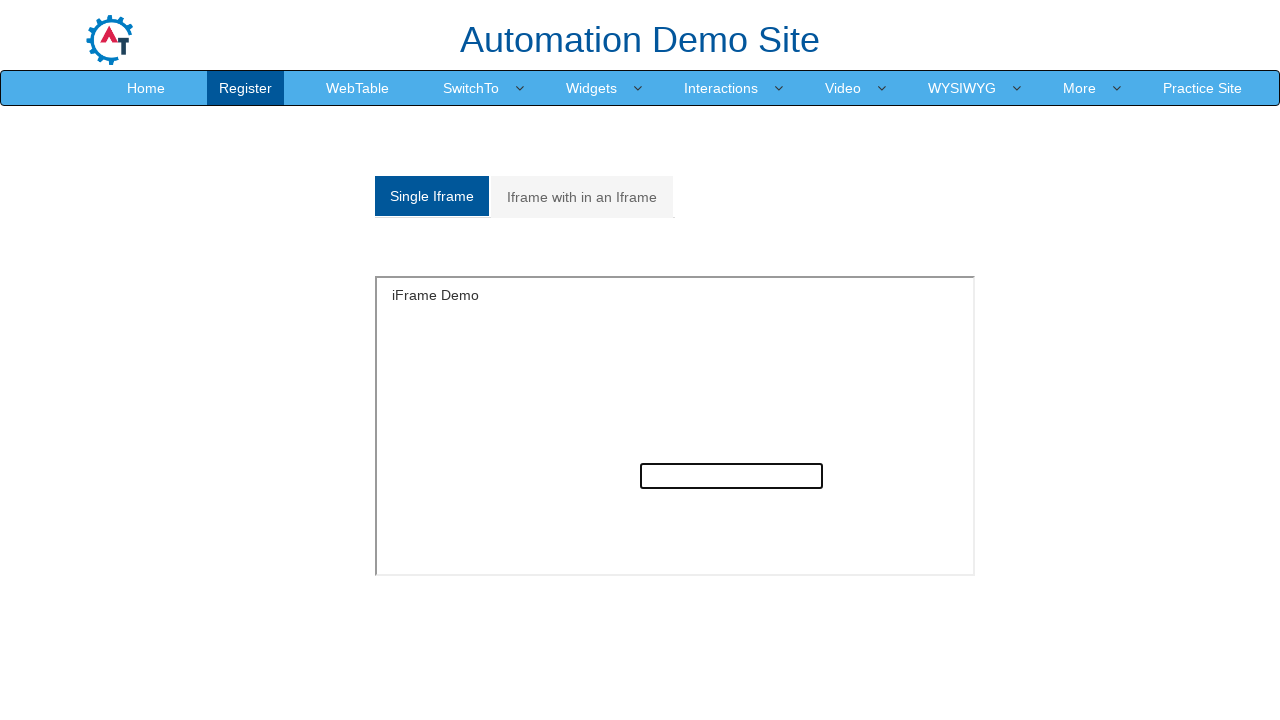

Filled single frame input field with 'Unknown Person-2' on iframe[id='singleframe'] >> internal:control=enter-frame >> xpath=//input[@type=
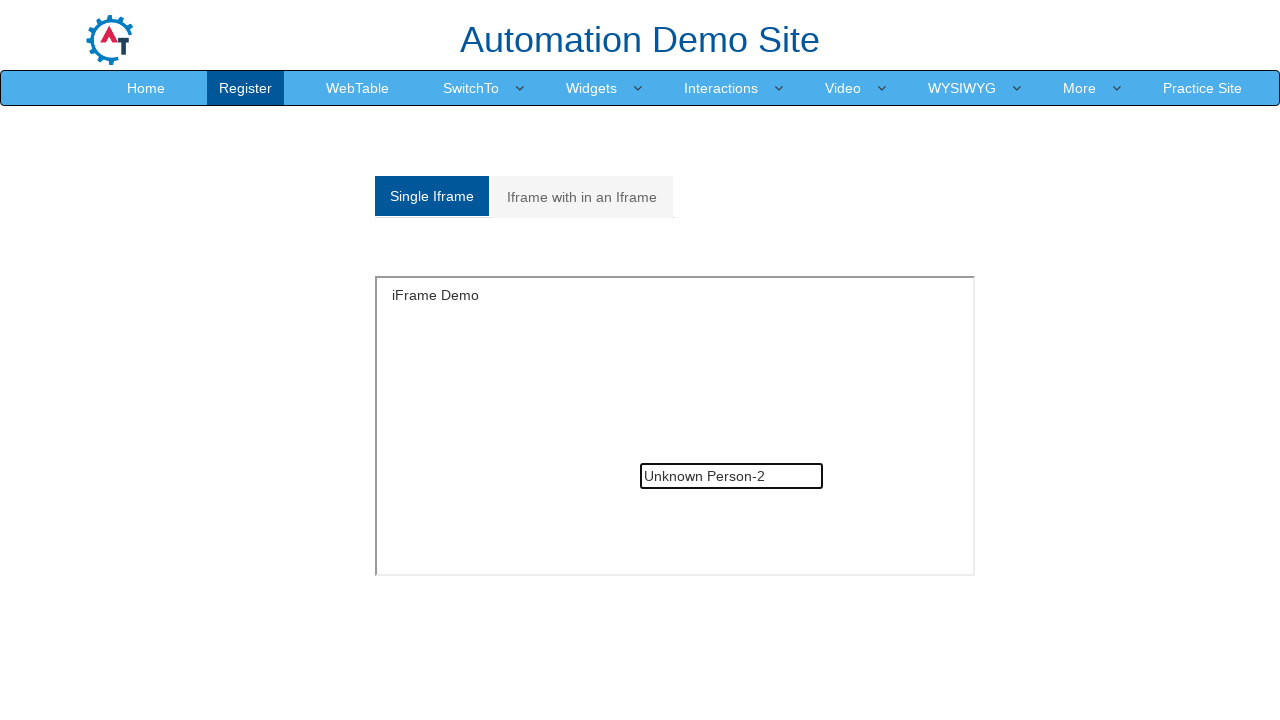

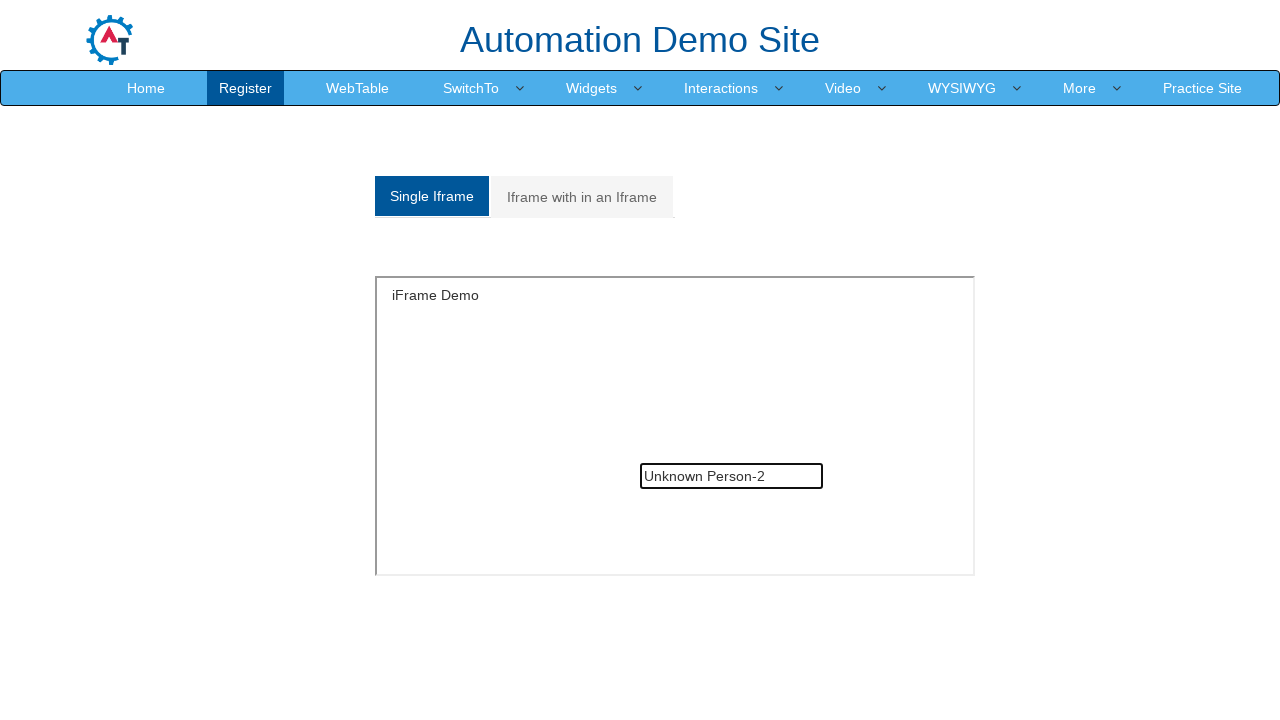